Tests button interactions including double-click, right-click, and regular click actions.

Starting URL: https://demoqa.com/

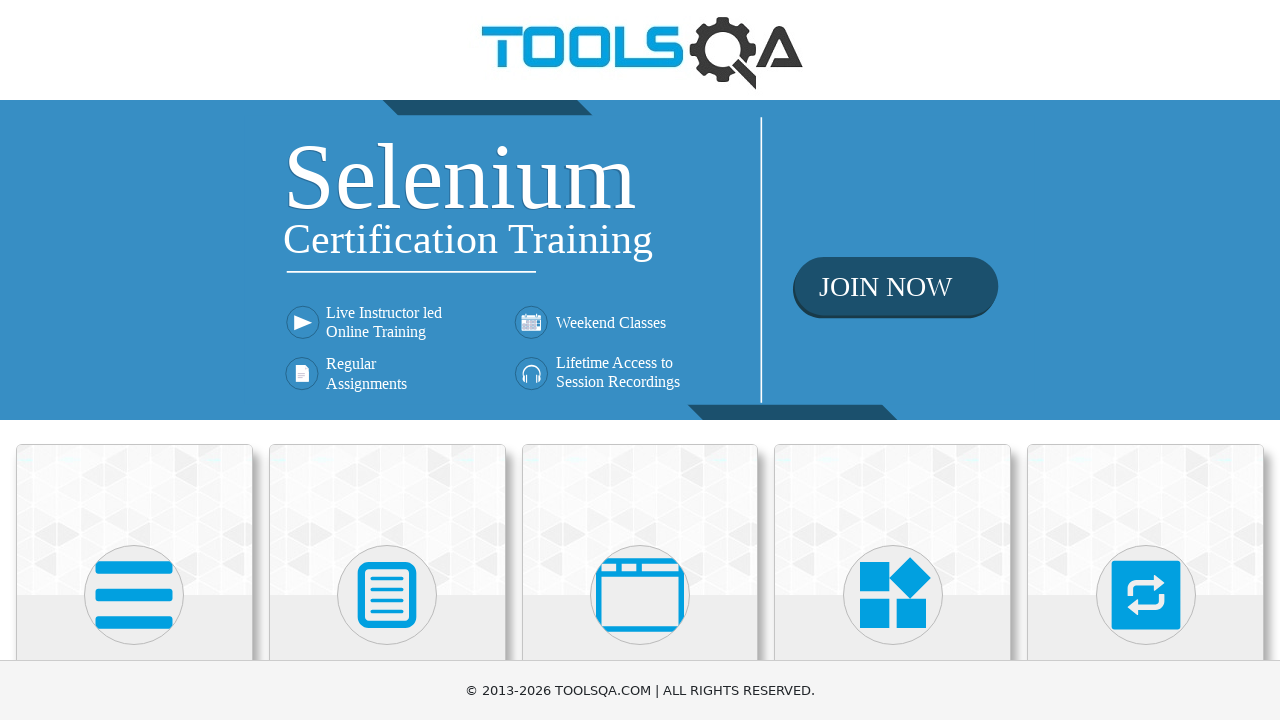

Clicked on Elements category at (134, 595) on path >> nth=0
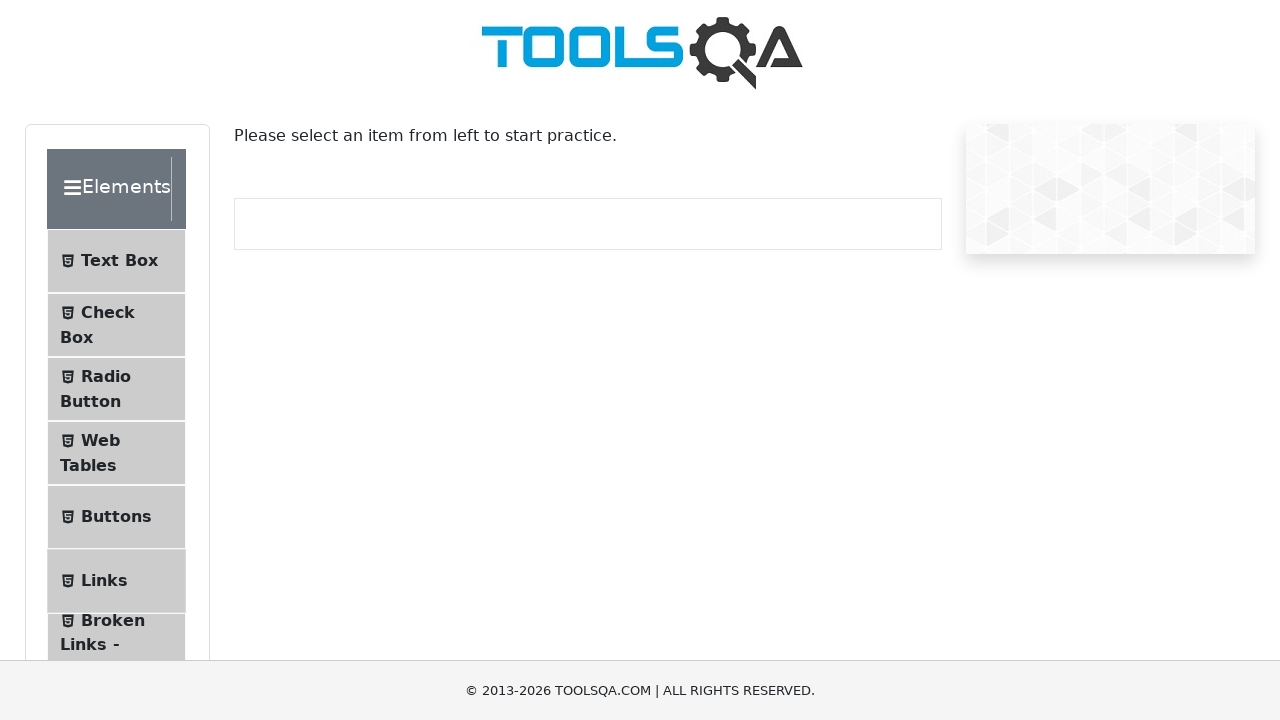

Page load state completed
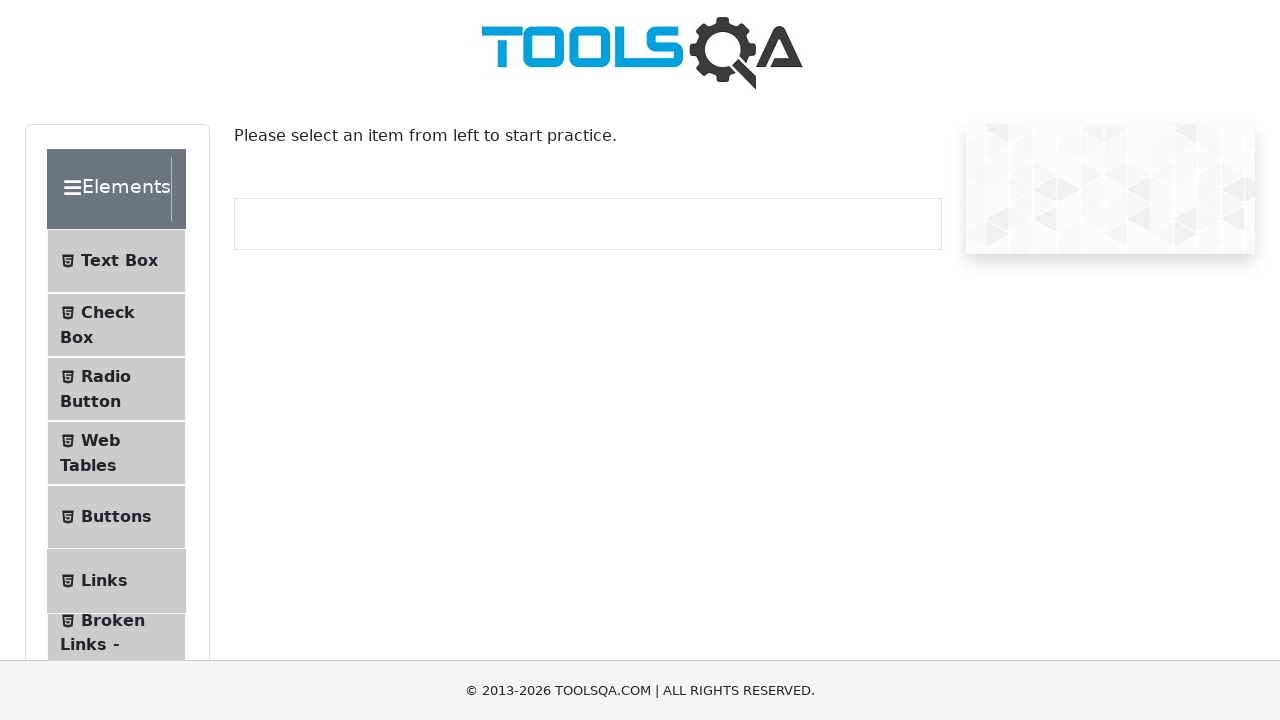

Clicked on Buttons menu item at (116, 517) on li >> internal:has-text="Buttons"i
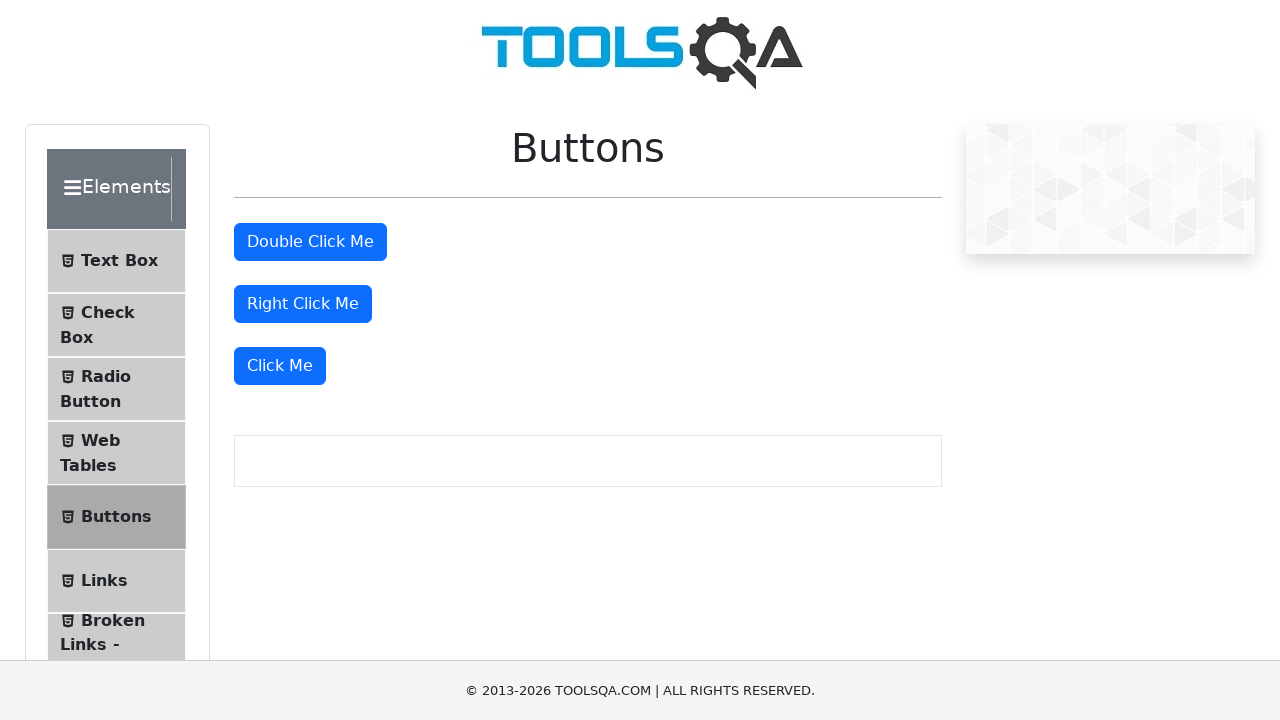

Double-clicked on 'Double Click Me' button at (310, 242) on internal:role=button[name="Double Click Me"i]
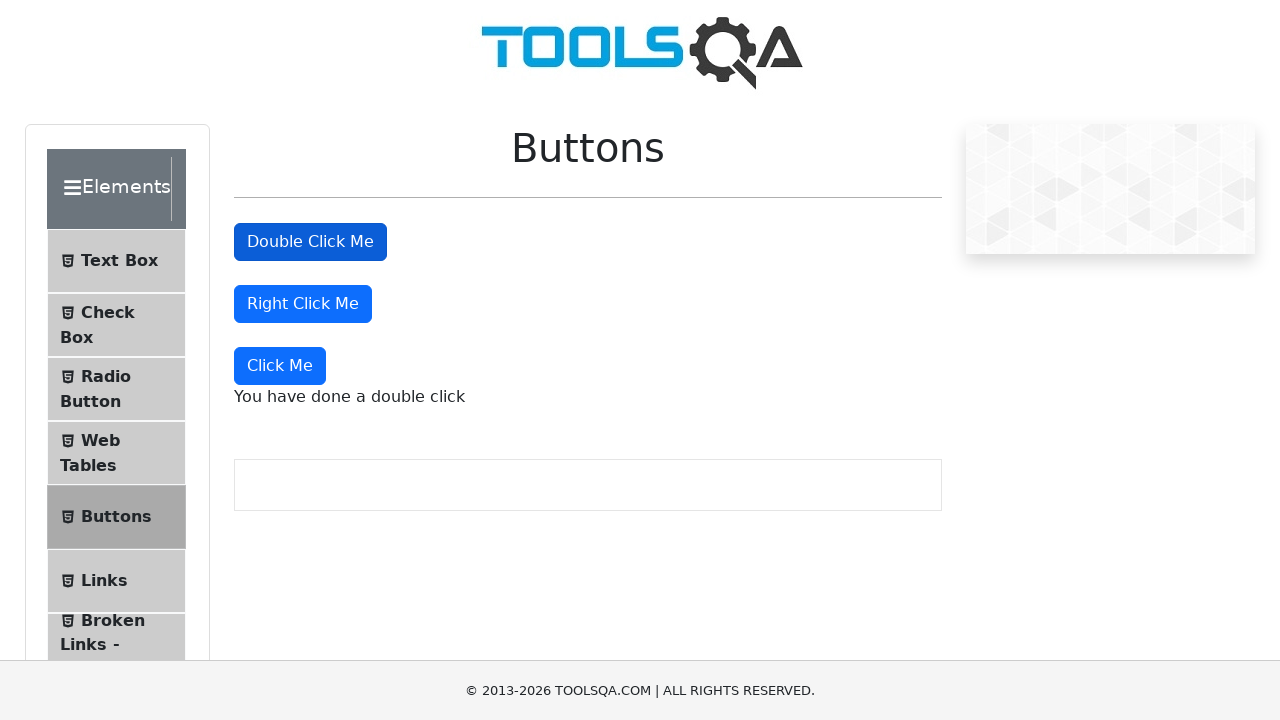

Right-clicked on 'Right Click Me' button at (303, 304) on internal:role=button[name="Right Click Me"i]
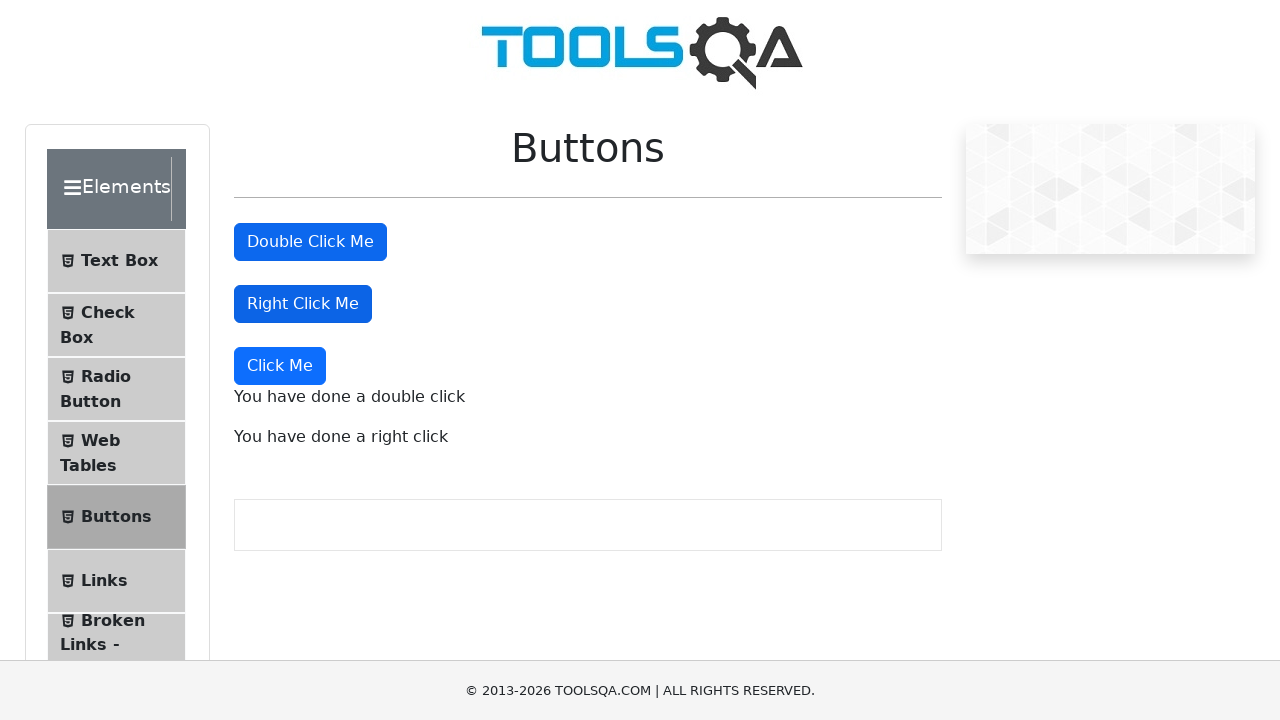

Clicked on 'Click Me' button at (280, 366) on internal:role=button[name="Click Me"s]
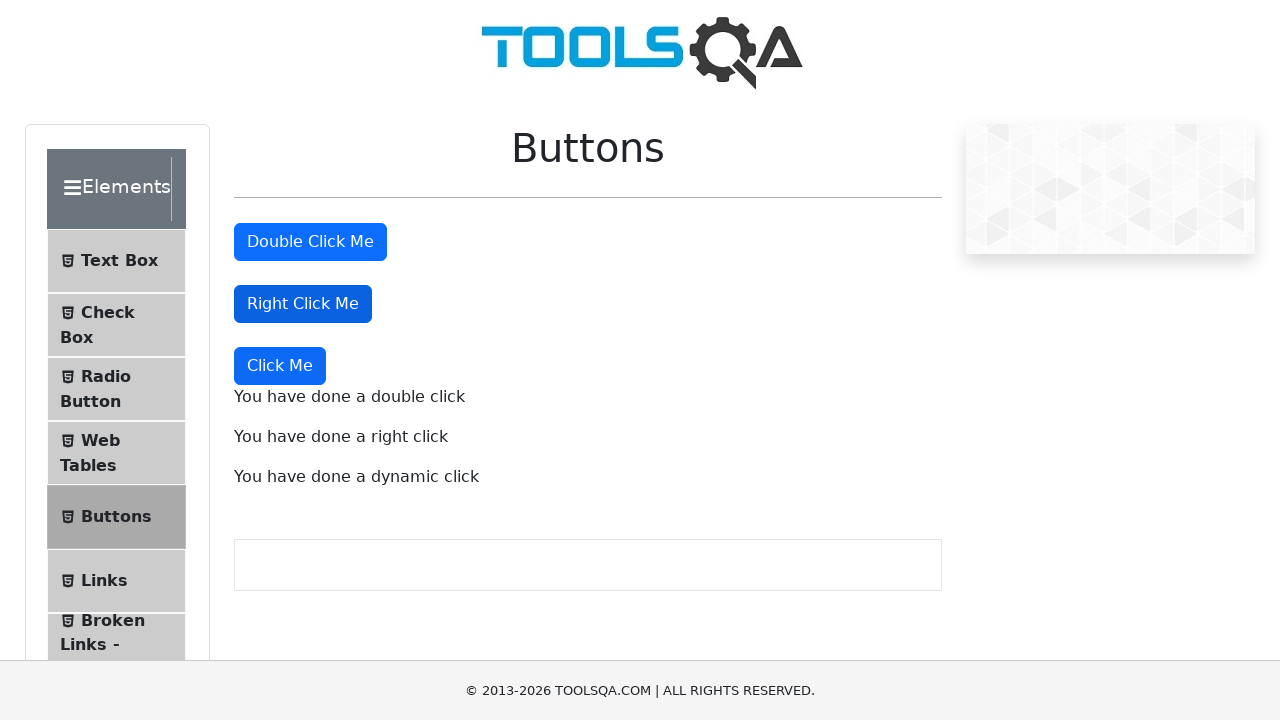

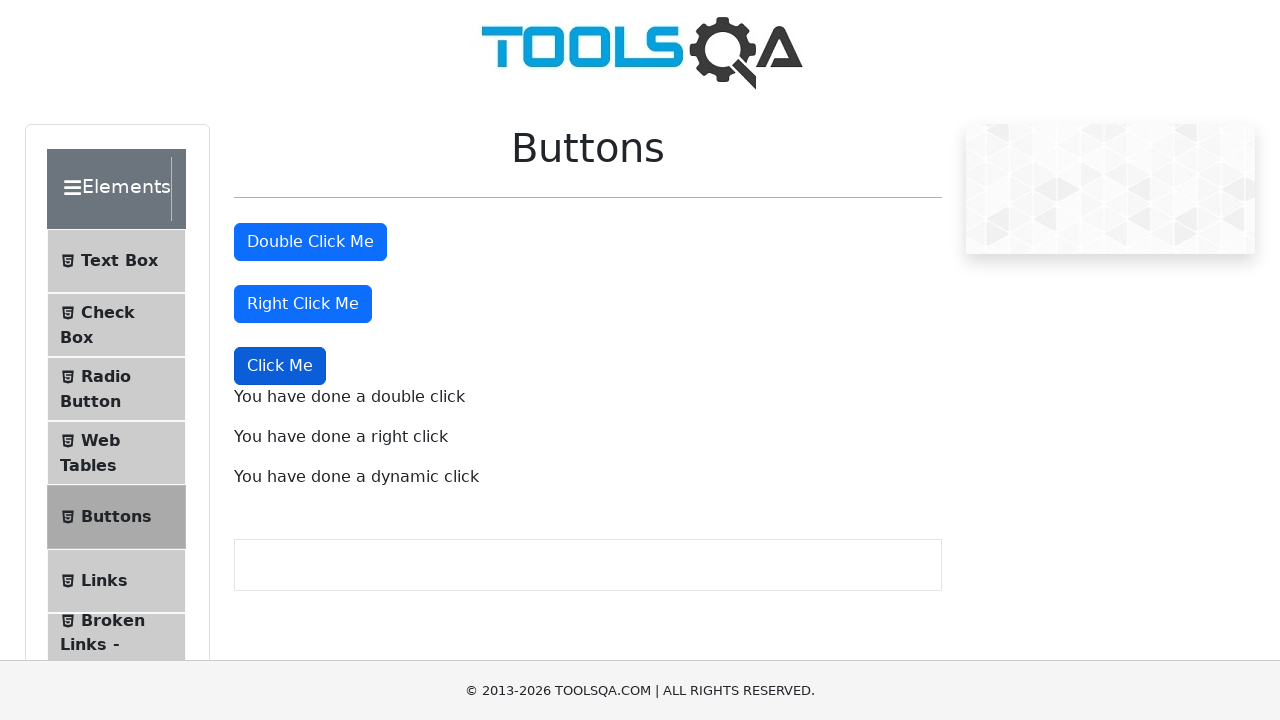